Double clicks a button and accepts the resulting alert on the sample testing page

Starting URL: http://artoftesting.com/sampleSiteForSelenium.html

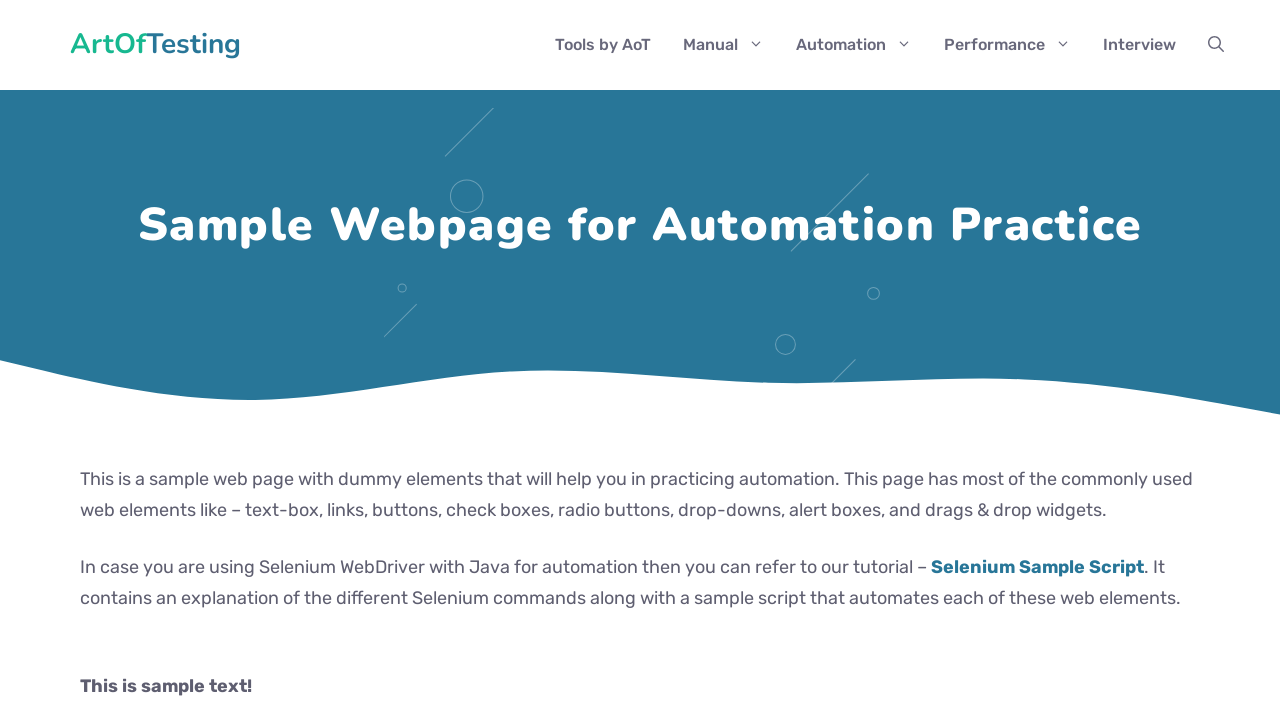

Navigated to sample testing page
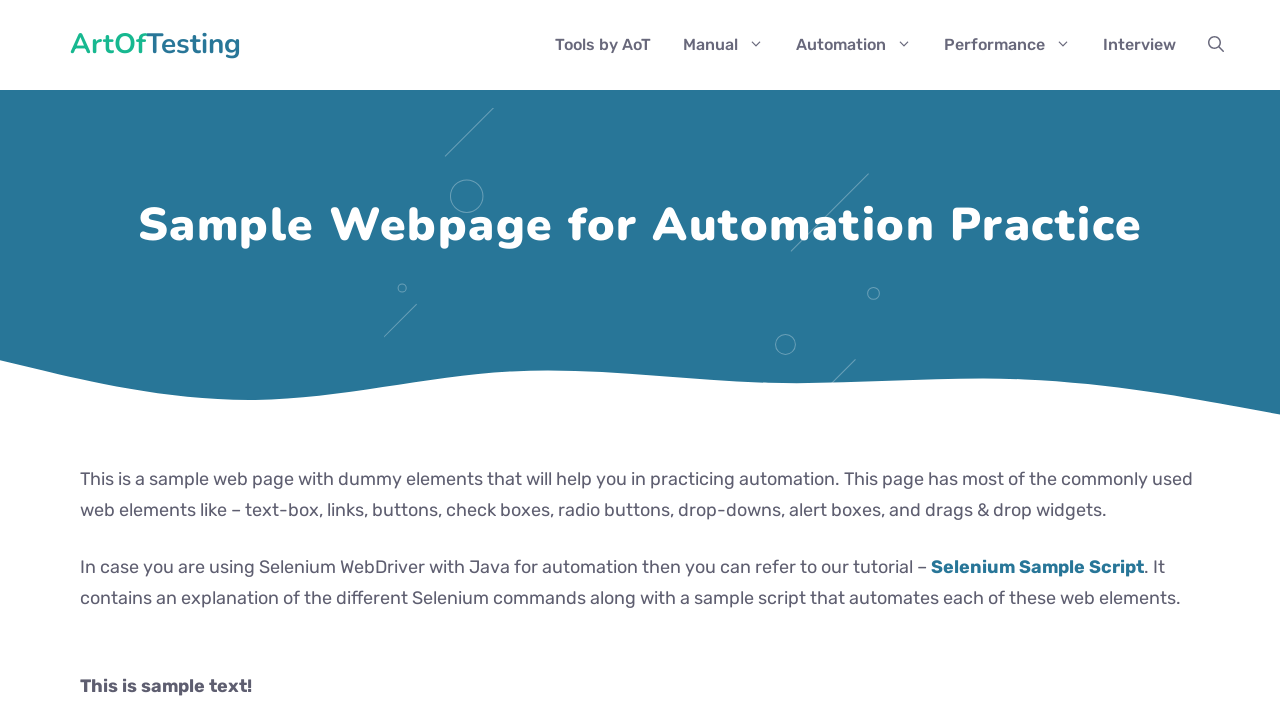

Double-clicked the button with ID 'dblClkBtn' at (242, 361) on //*[@id="dblClkBtn"]
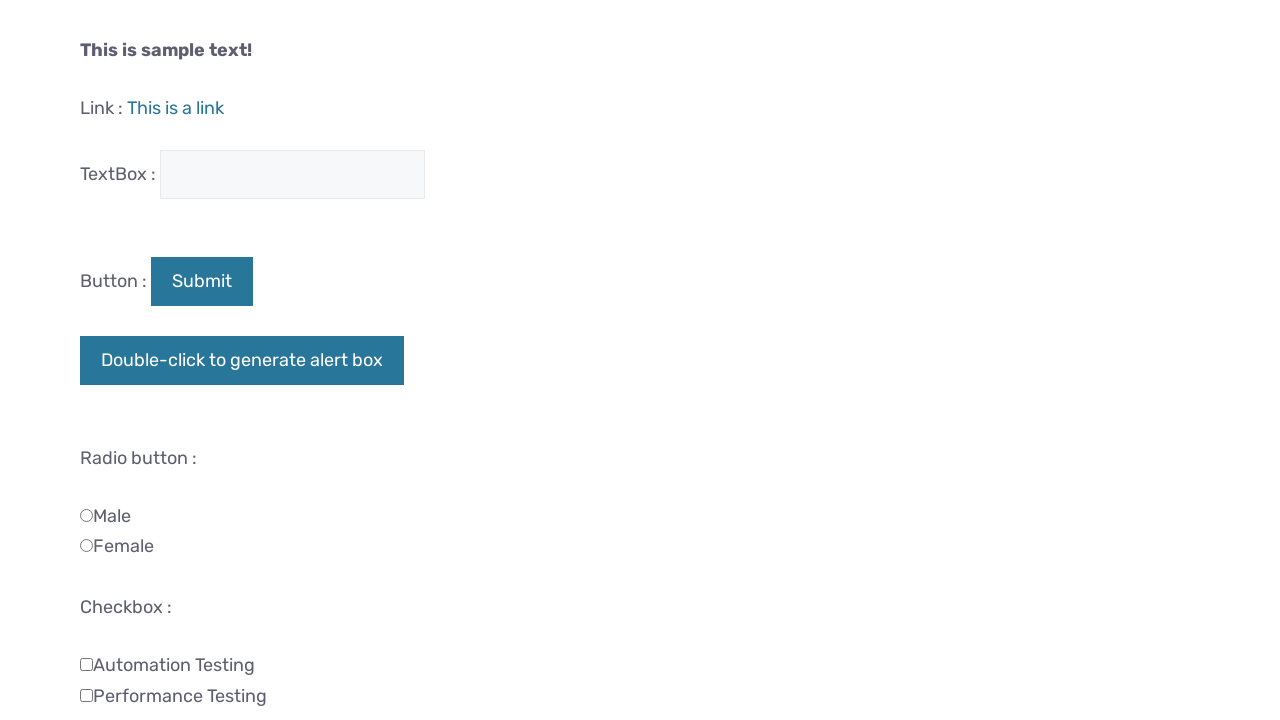

Alert dialog accepted
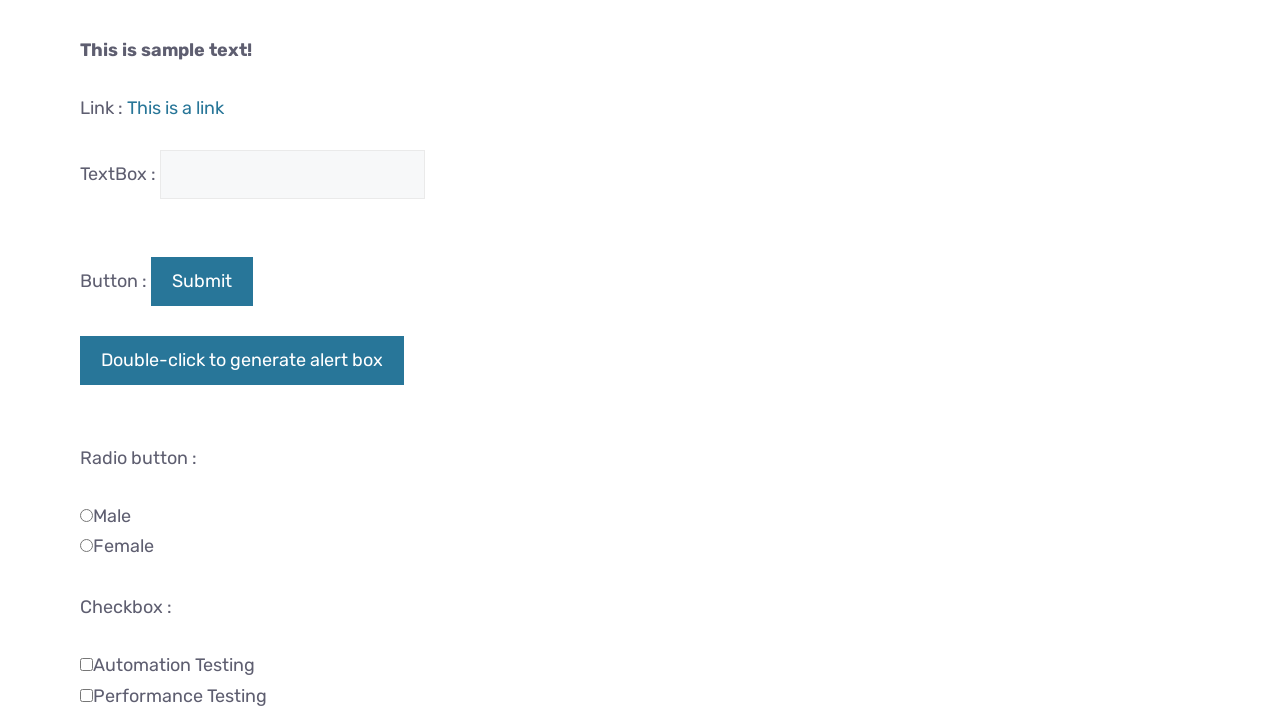

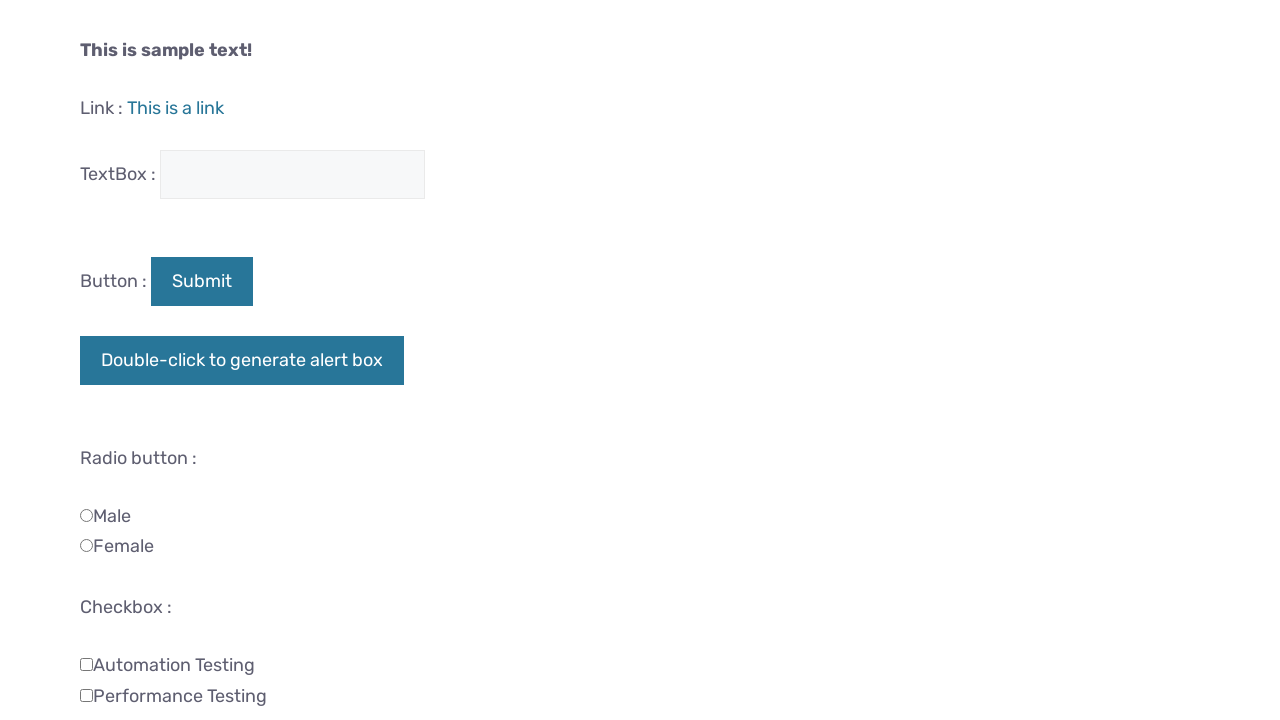